Tests a slow calculator application by setting a delay, performing an addition operation (7 + 8), and verifying the result equals 15.

Starting URL: https://bonigarcia.dev/selenium-webdriver-java/slow-calculator.html

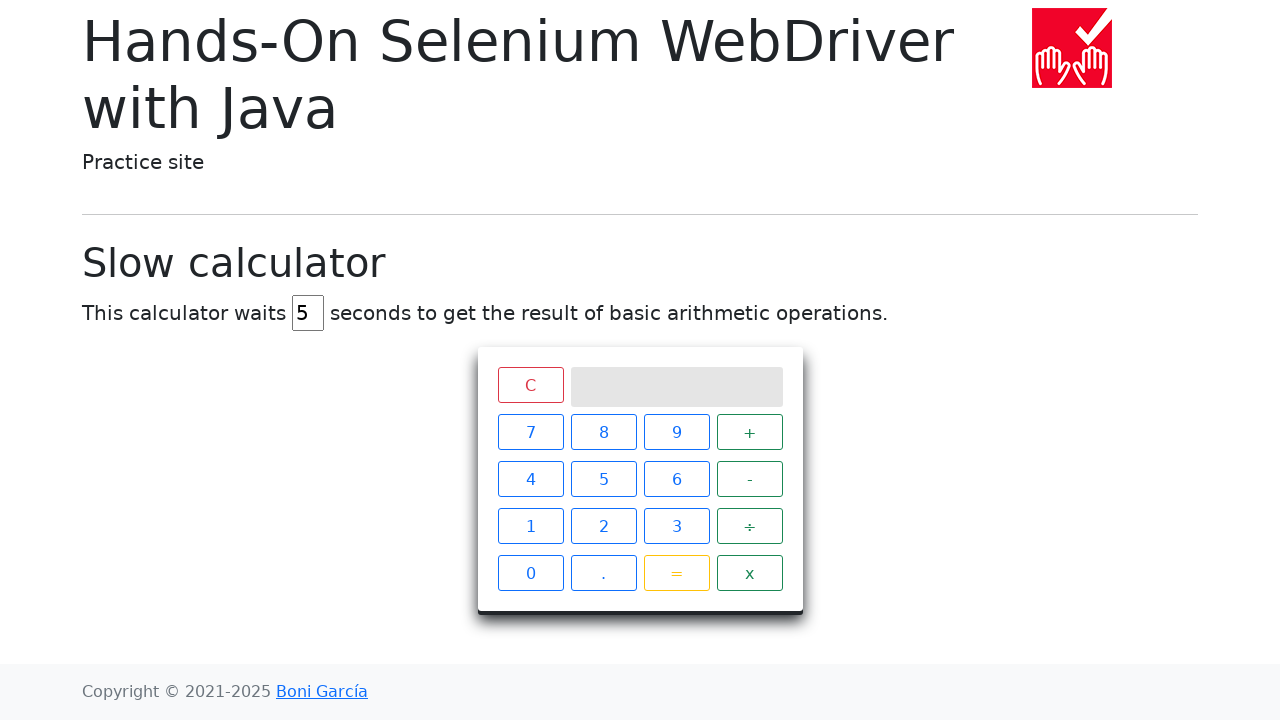

Navigated to slow calculator application
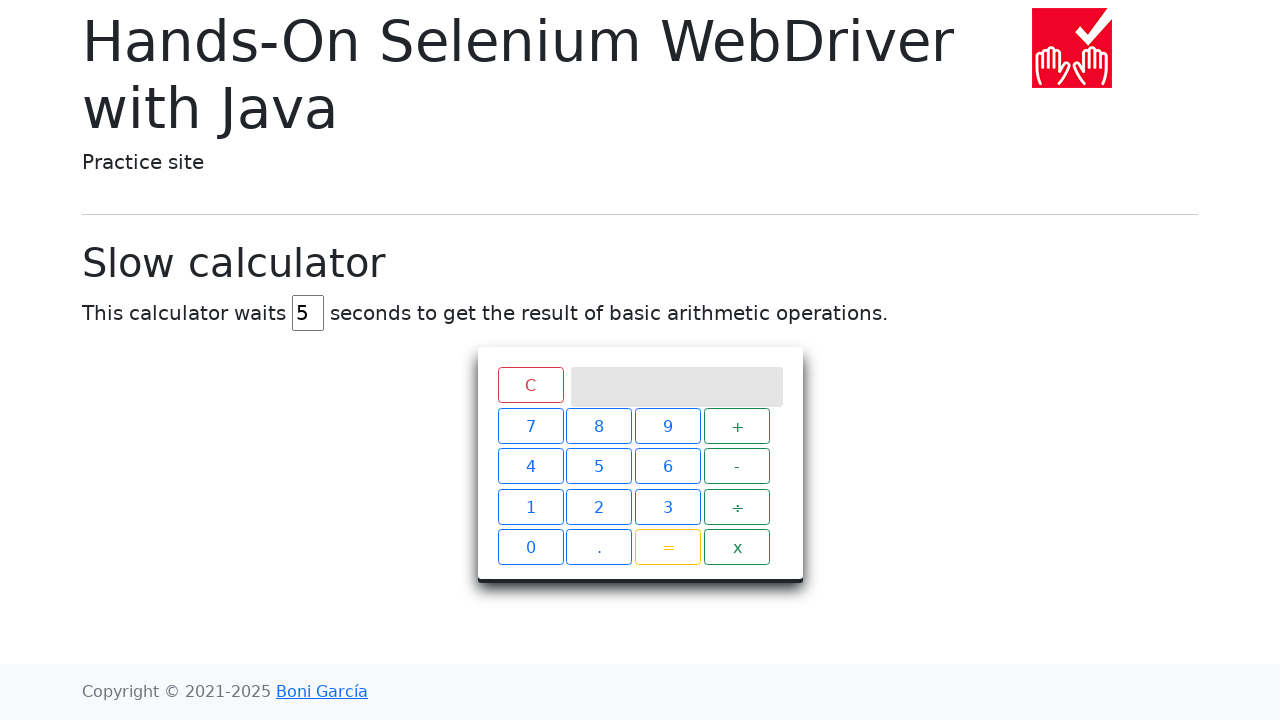

Cleared the delay input field on #delay
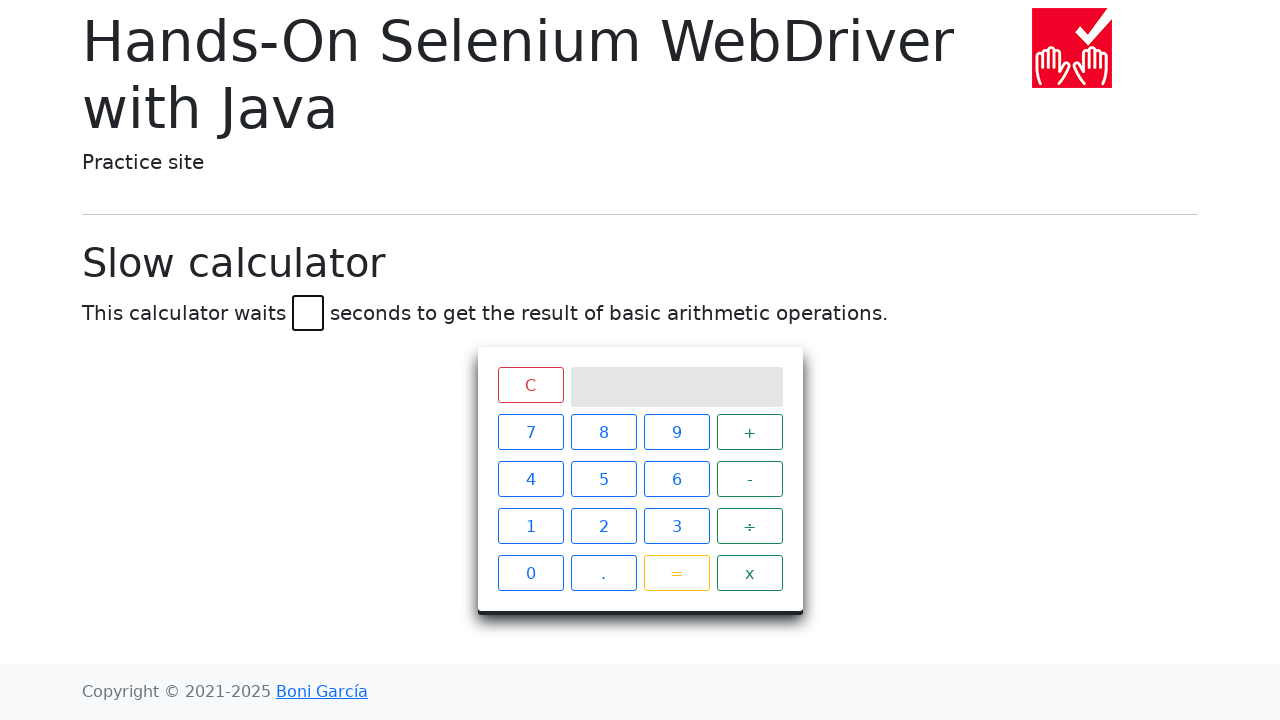

Set delay to 45 seconds on #delay
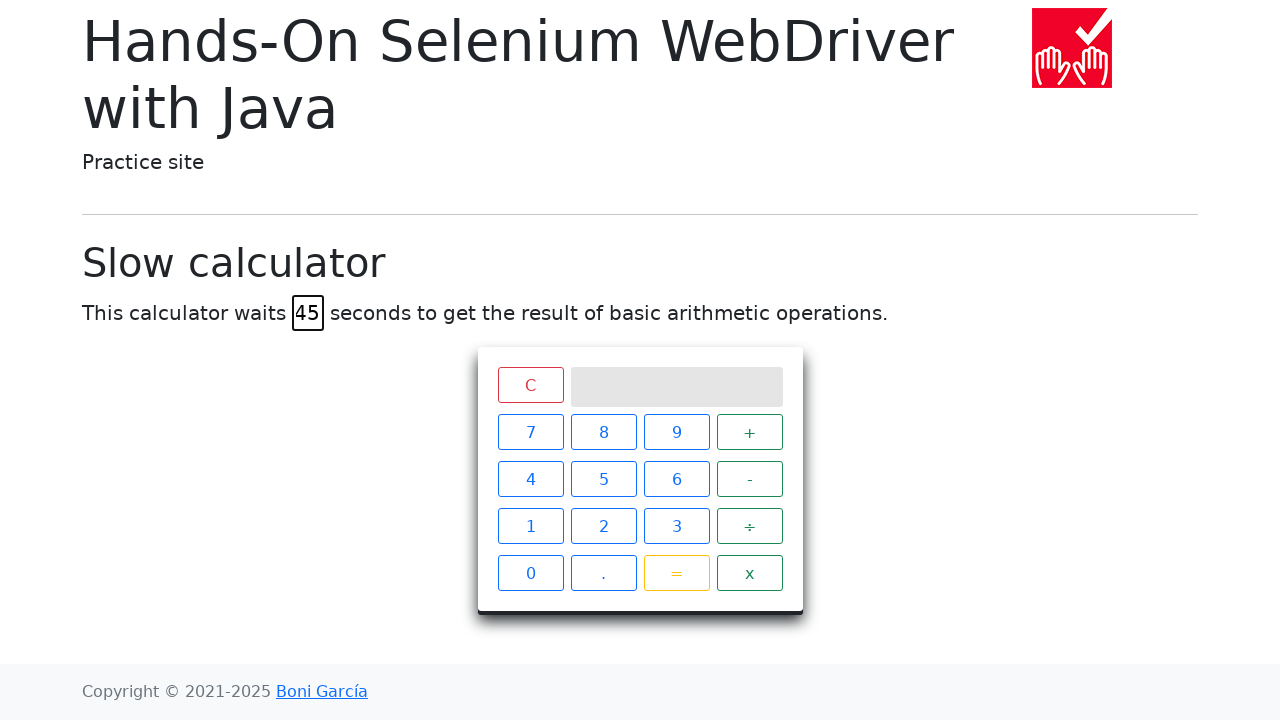

Clicked number 7 at (530, 432) on xpath=//span[contains(text(),'7')]
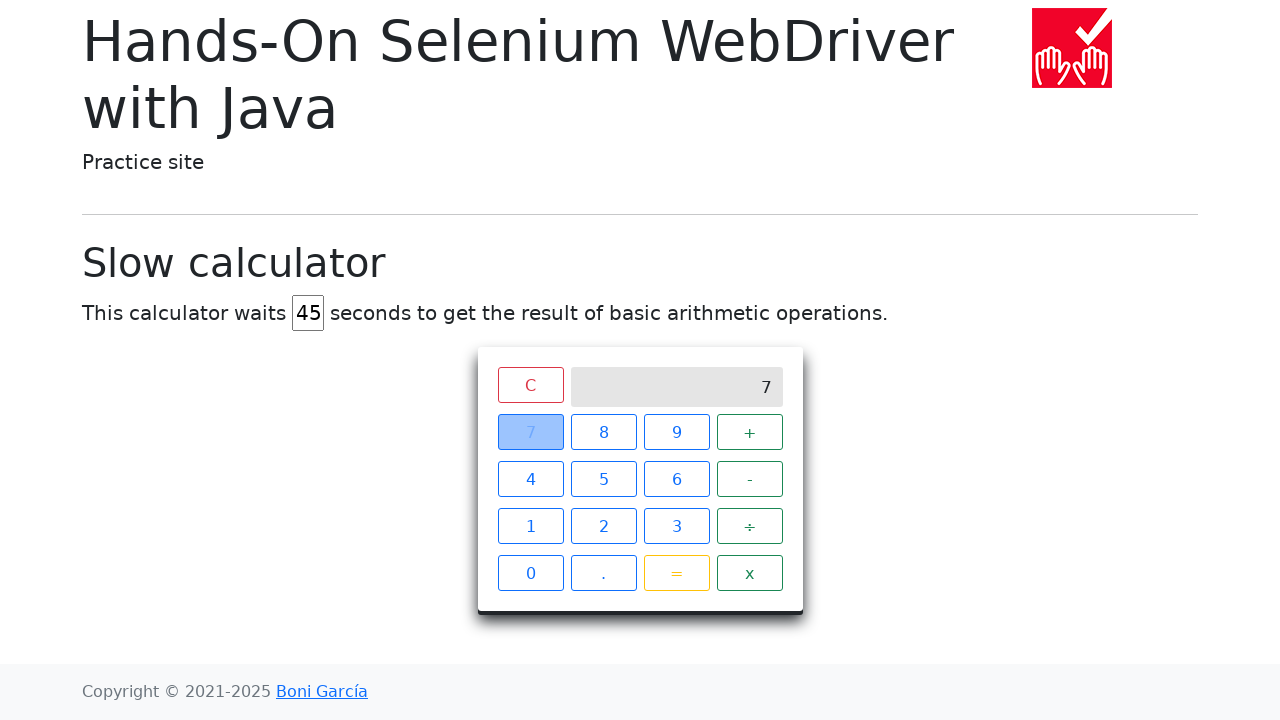

Clicked the plus operator at (750, 432) on xpath=//span[contains(text(),'+')]
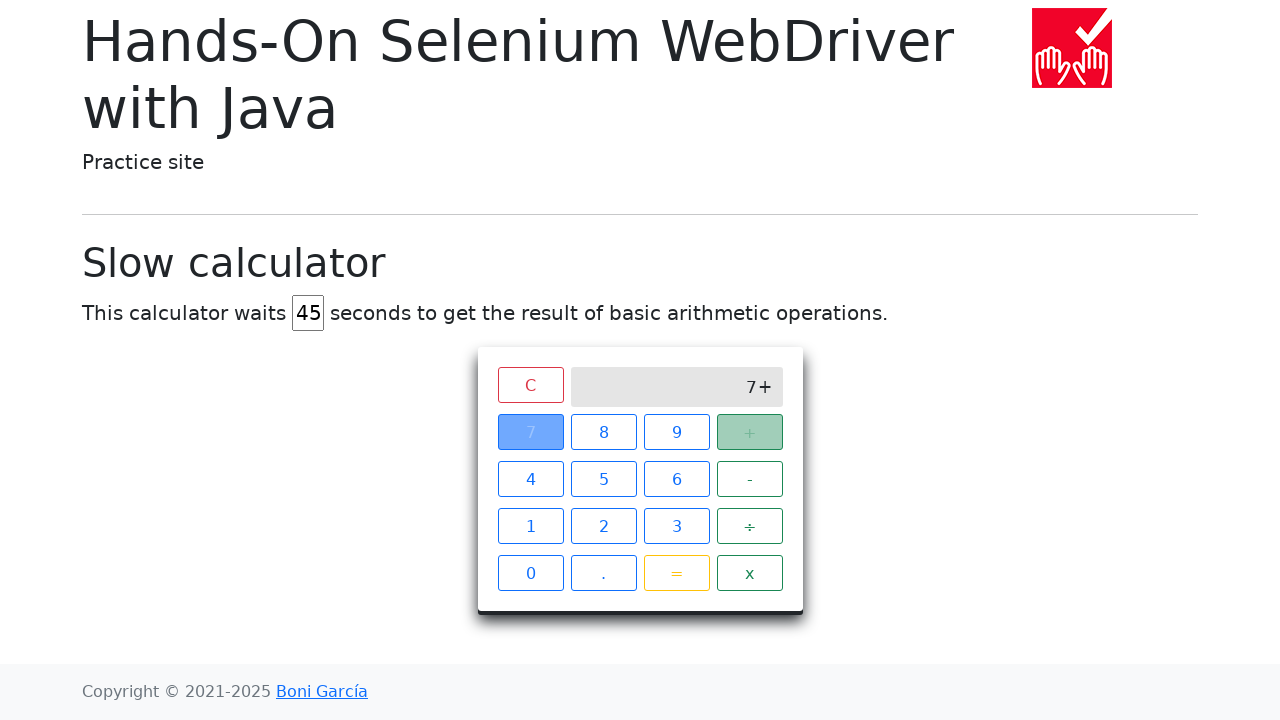

Clicked number 8 at (604, 432) on xpath=//span[contains(text(),'8')]
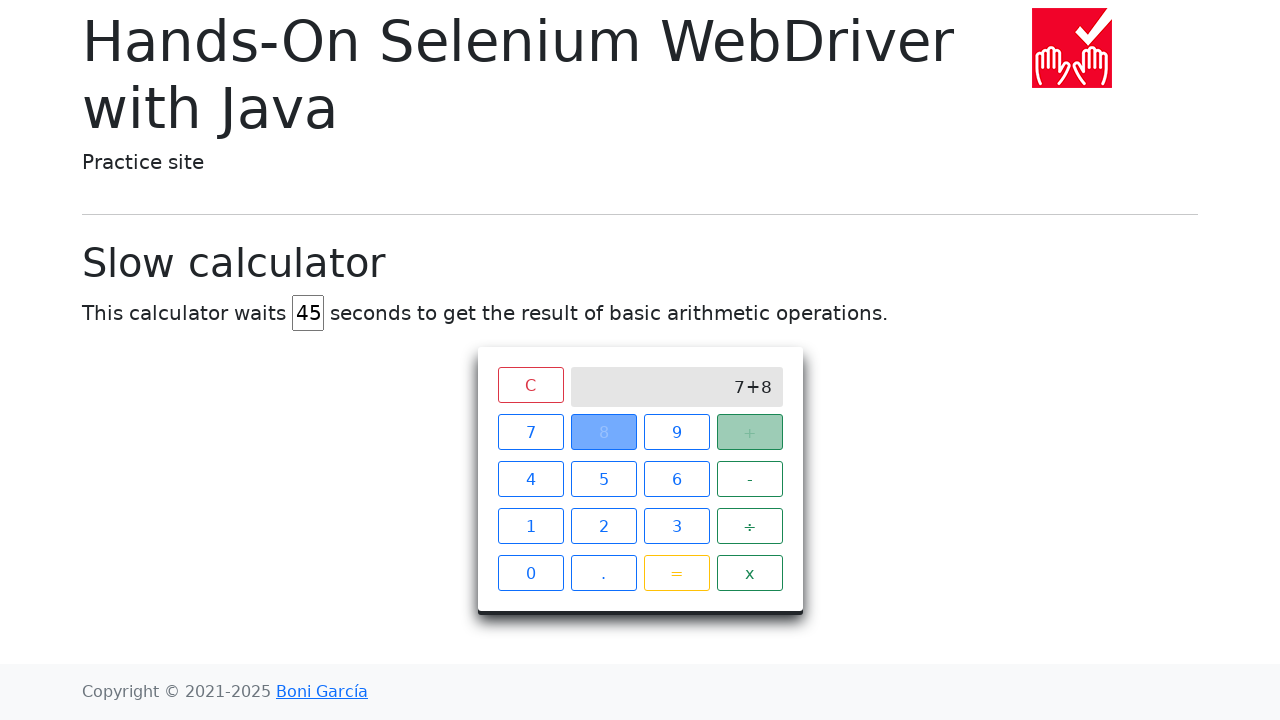

Clicked the equals button at (676, 573) on xpath=//span[contains(text(),'=')]
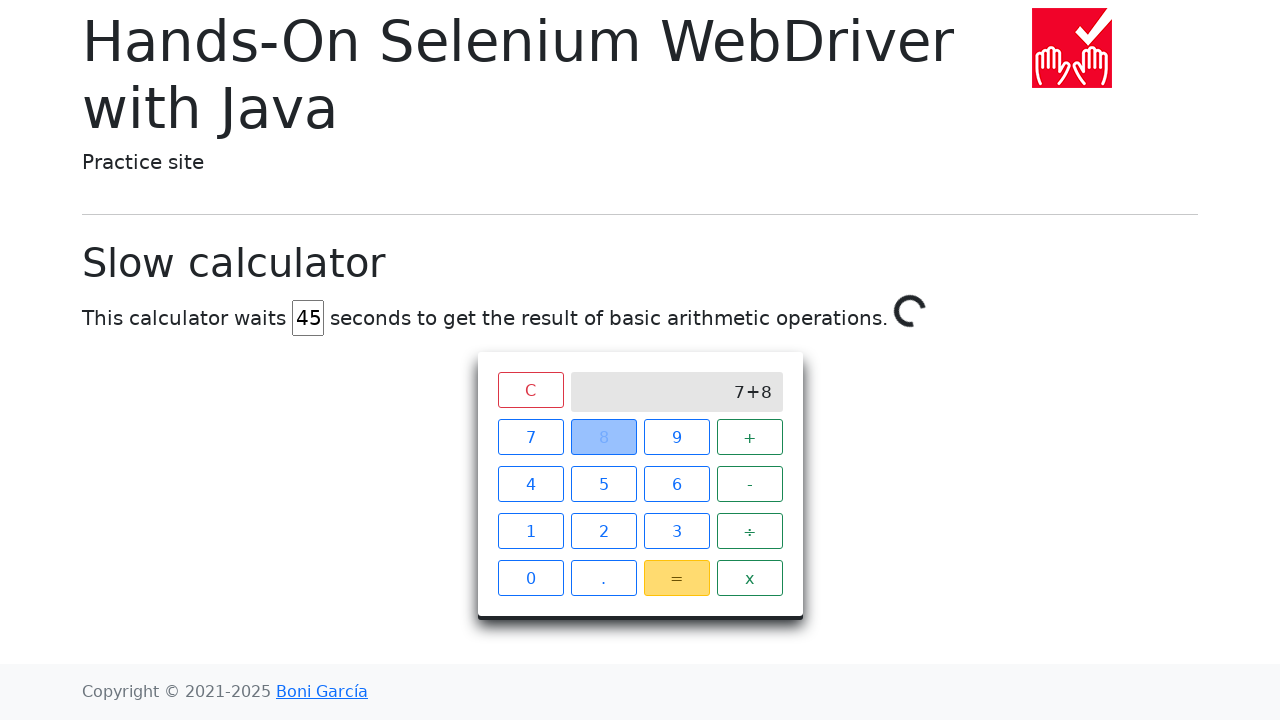

Result '15' appeared on calculator screen after 45-second delay
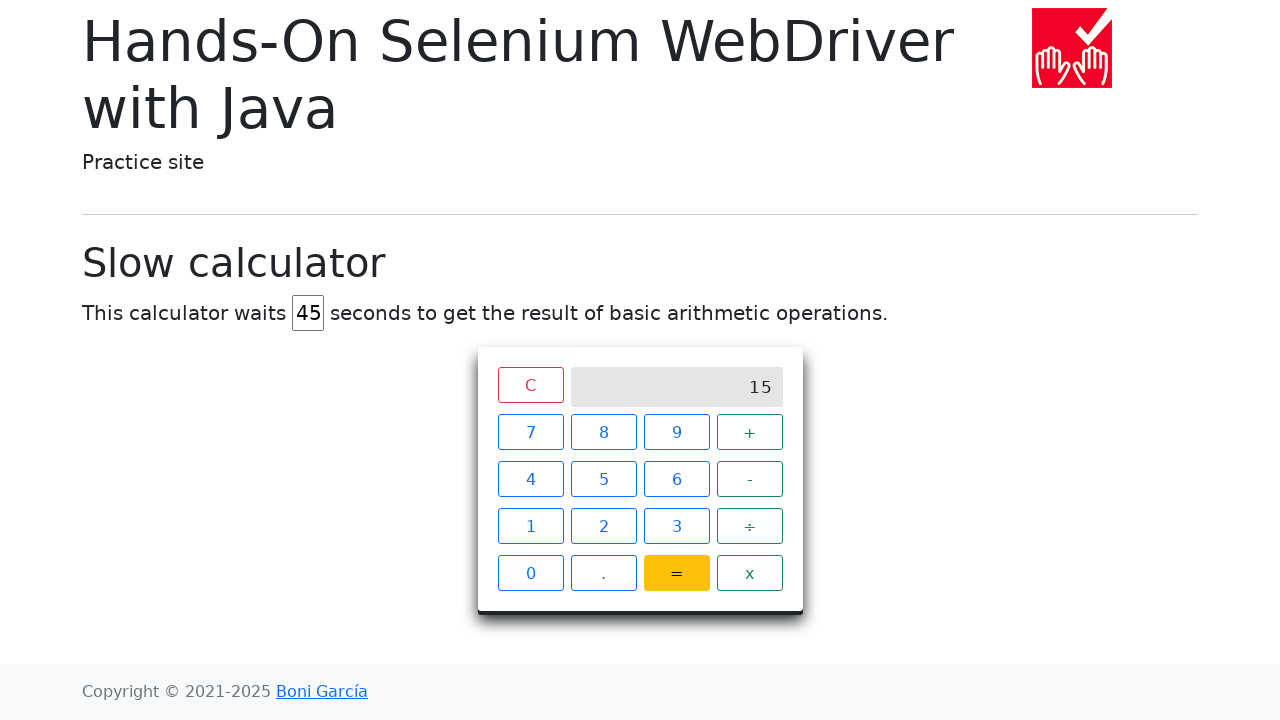

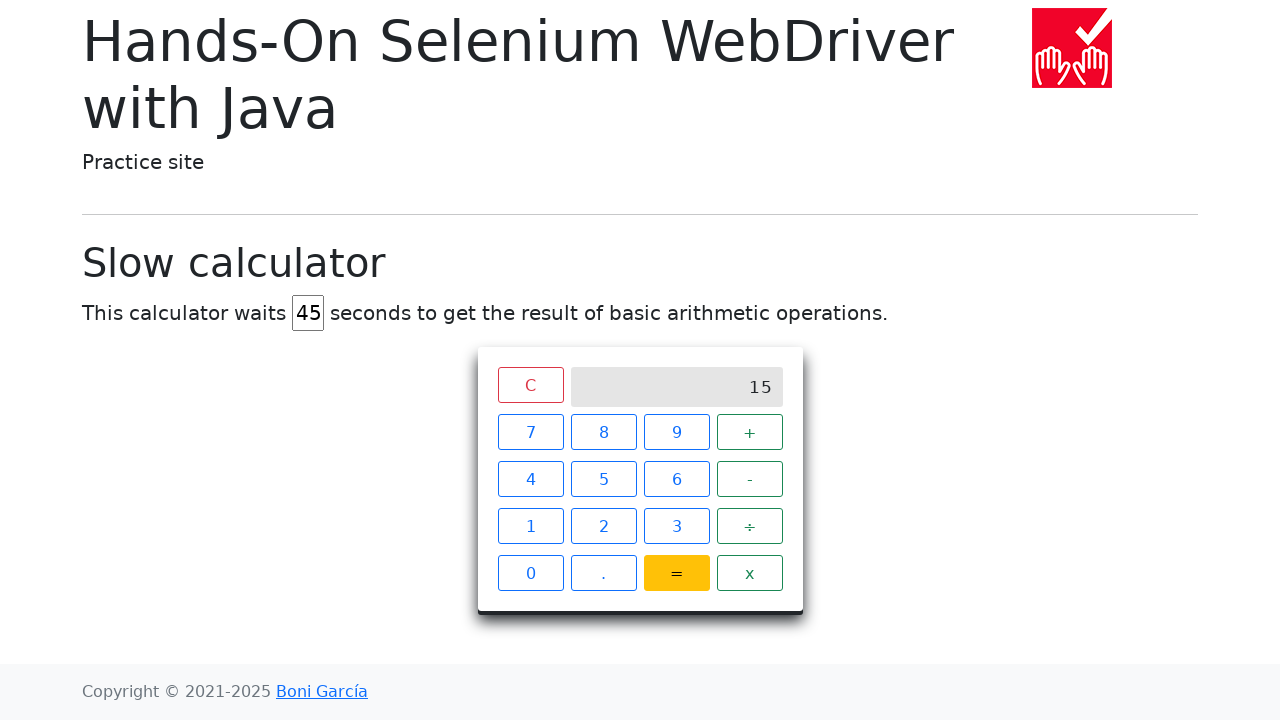